Tests link navigation by clicking on a dashboard link and a partial link text on the Leafground practice page

Starting URL: https://www.leafground.com/link.xhtml

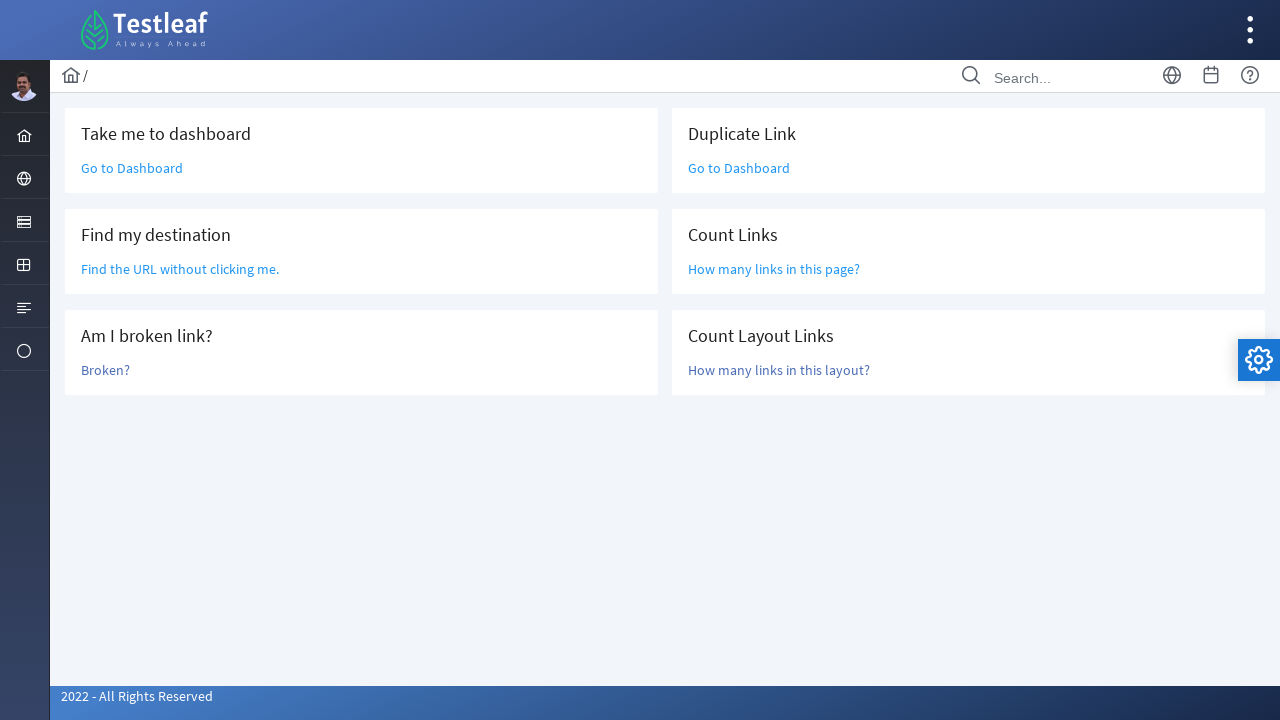

Clicked on dashboard link using full link text 'Go to Dashboard' at (132, 168) on text='Go to Dashboard'
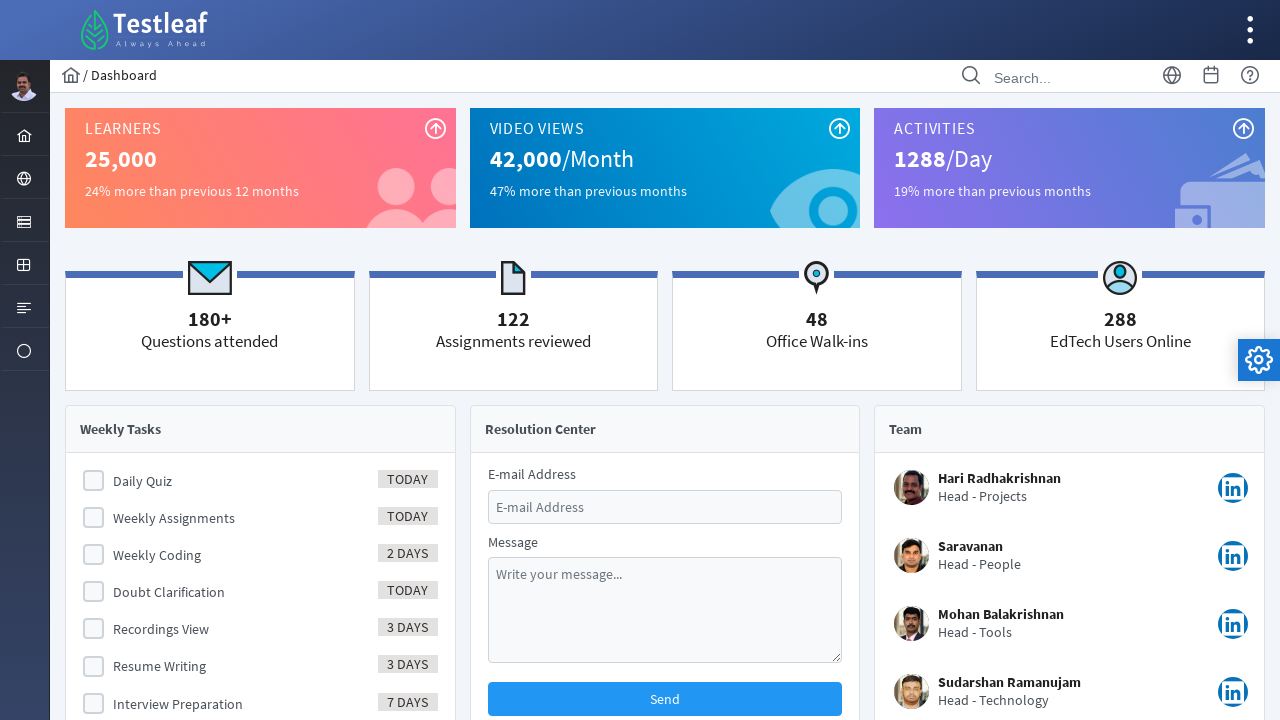

Waited for navigation to complete after dashboard link click
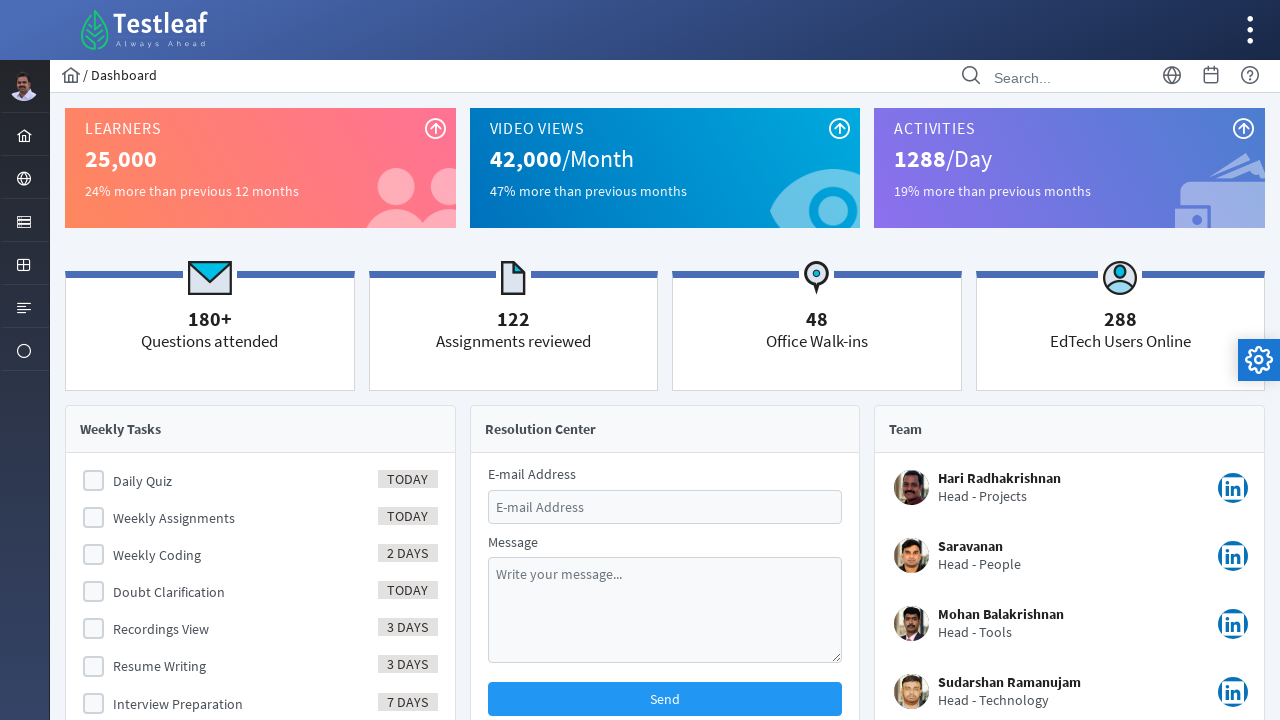

Navigated back to Leafground links page
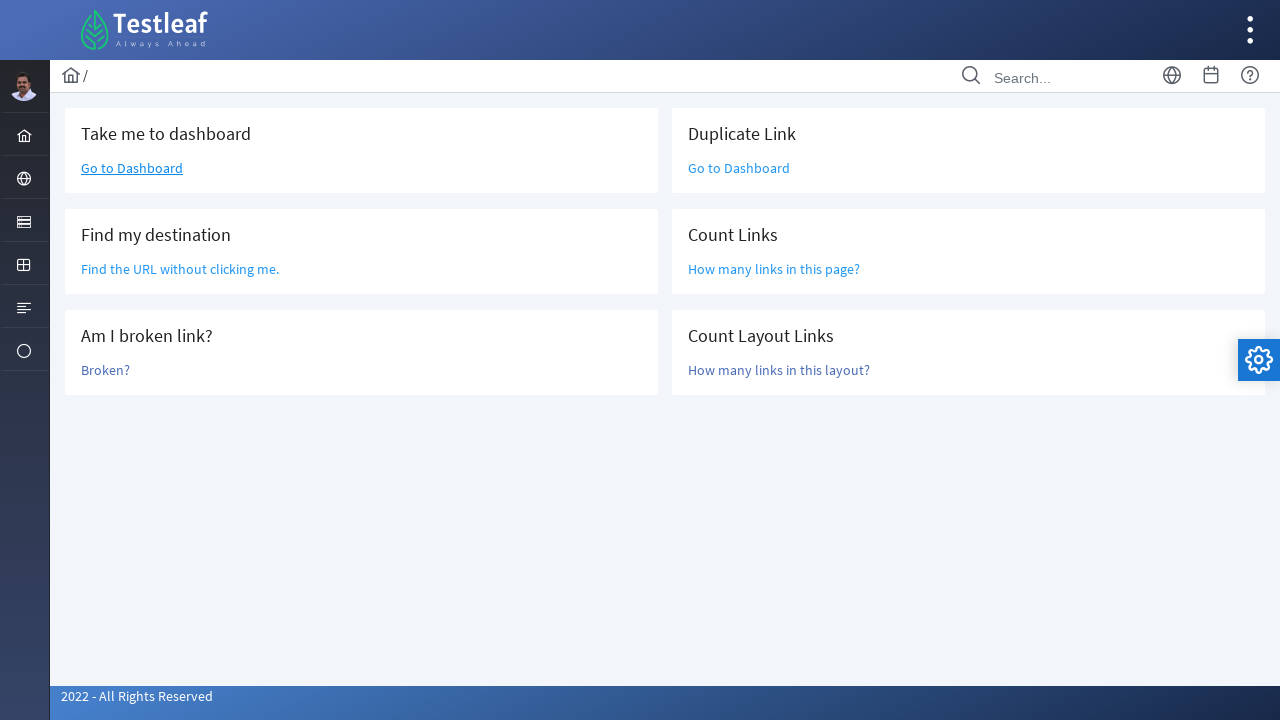

Clicked on link using partial text match 'many links in this' at (774, 269) on text=/many links in this/
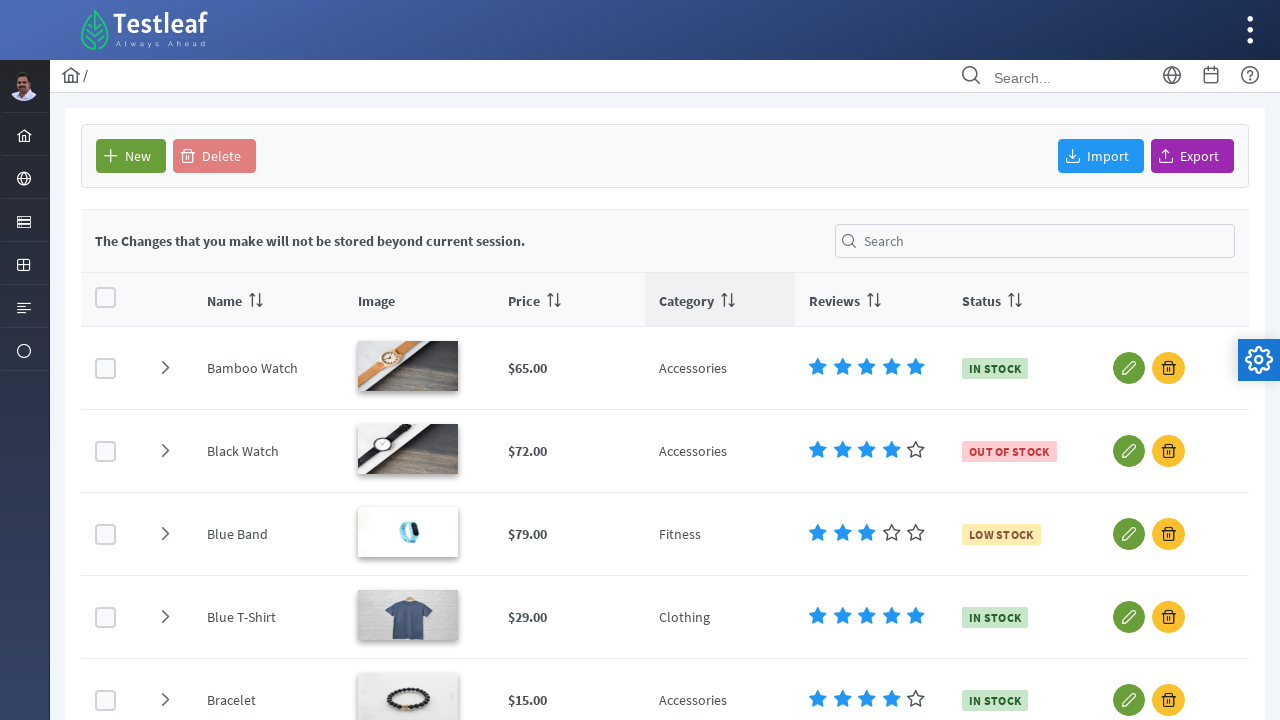

Waited for navigation to complete after partial text link click
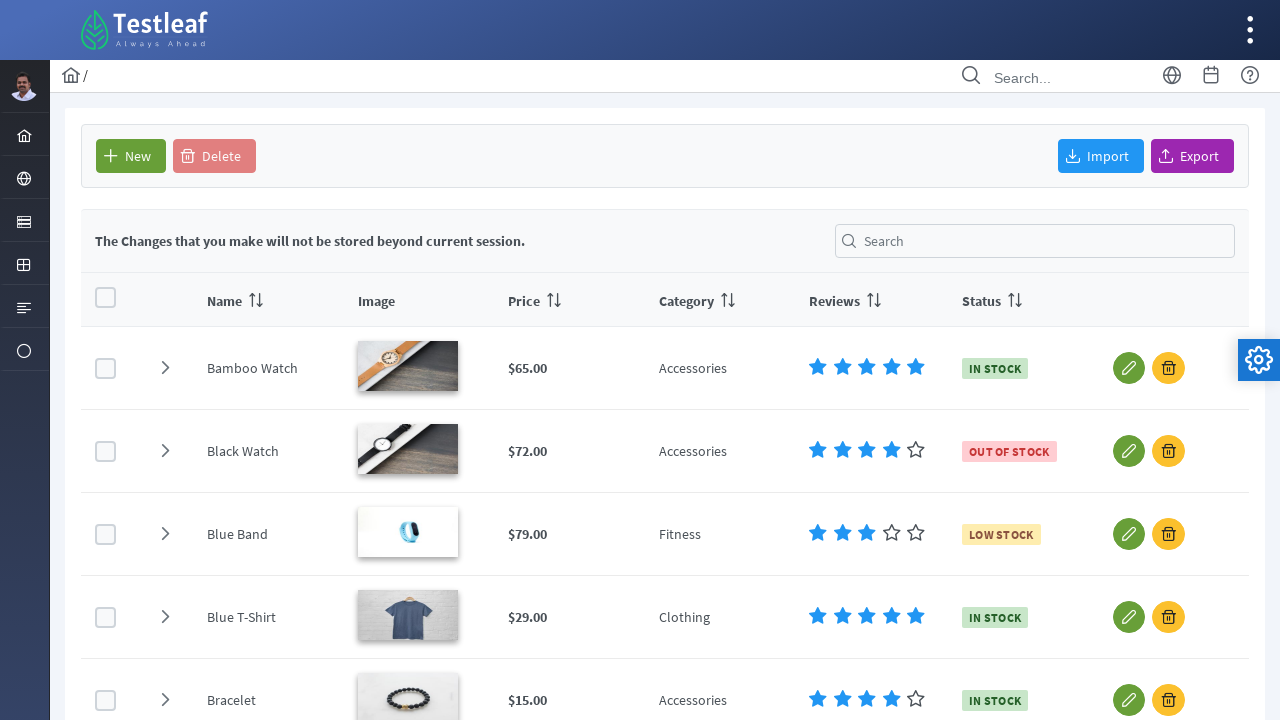

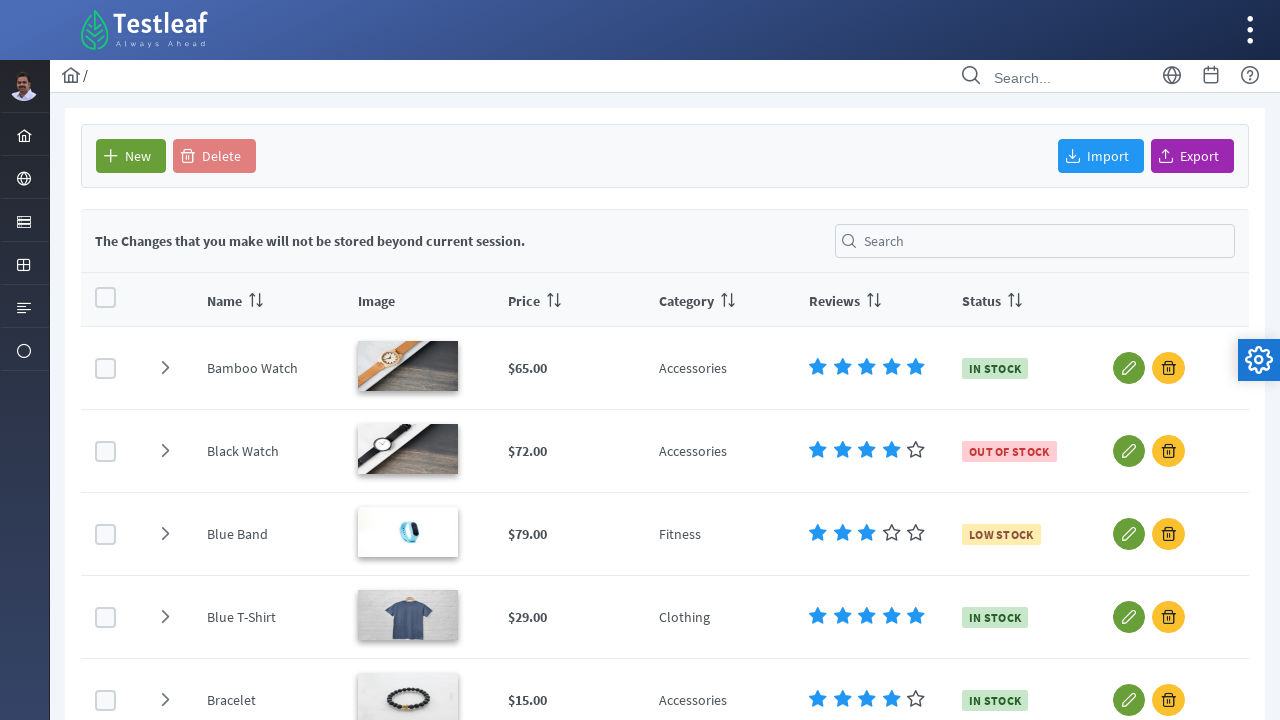